Navigates to the main tire catalog page and verifies the page header is displayed

Starting URL: https://www.td-kama.com/ru/tyre_catalog/

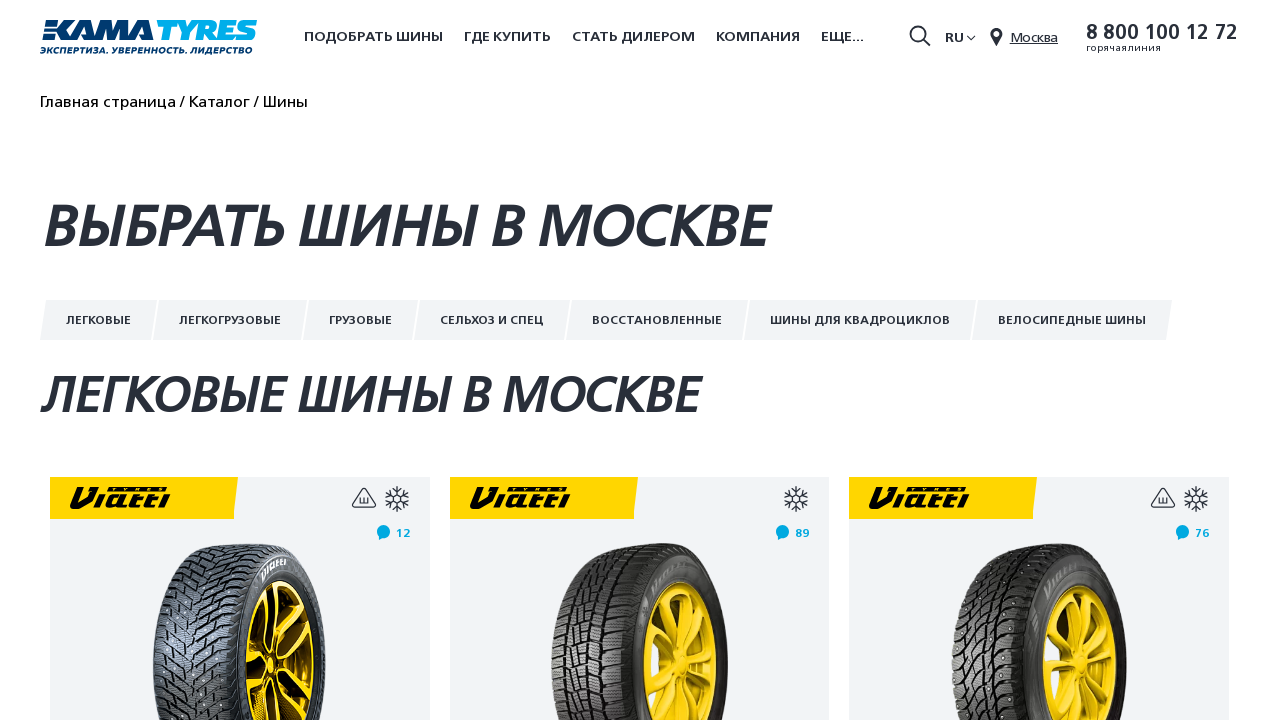

Navigated to tire catalog page
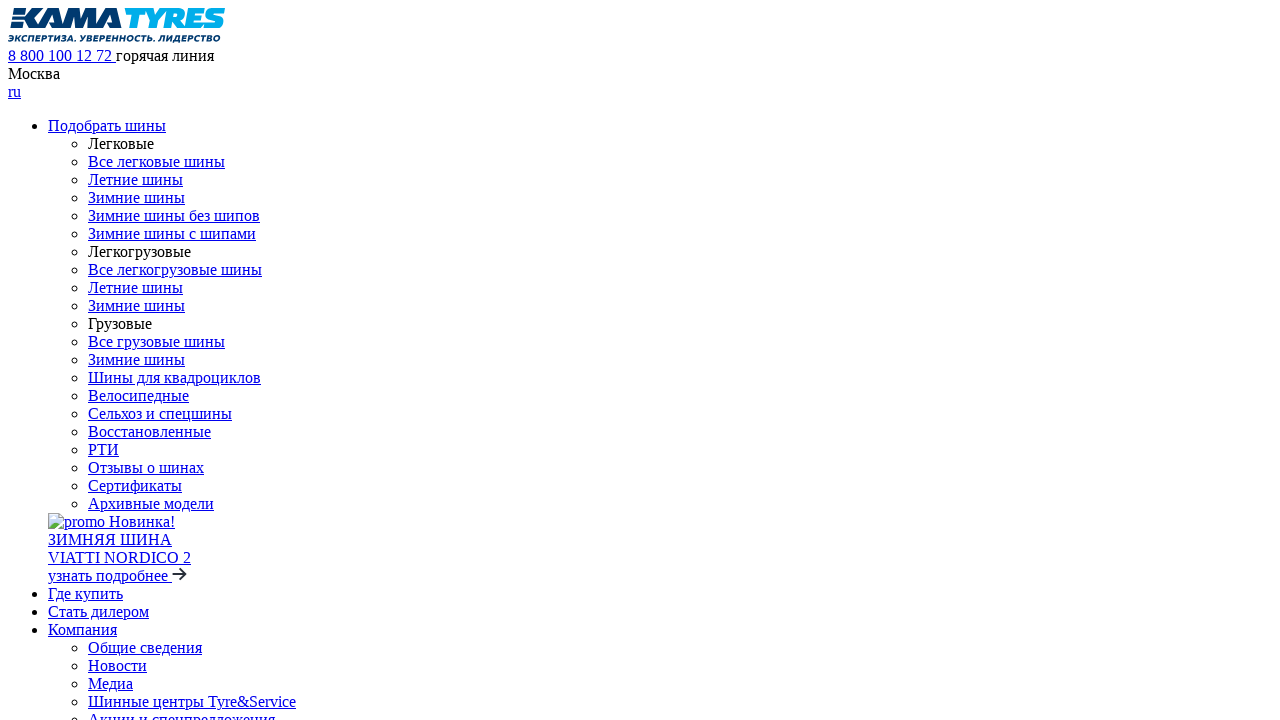

Page header (h1) element loaded and is present
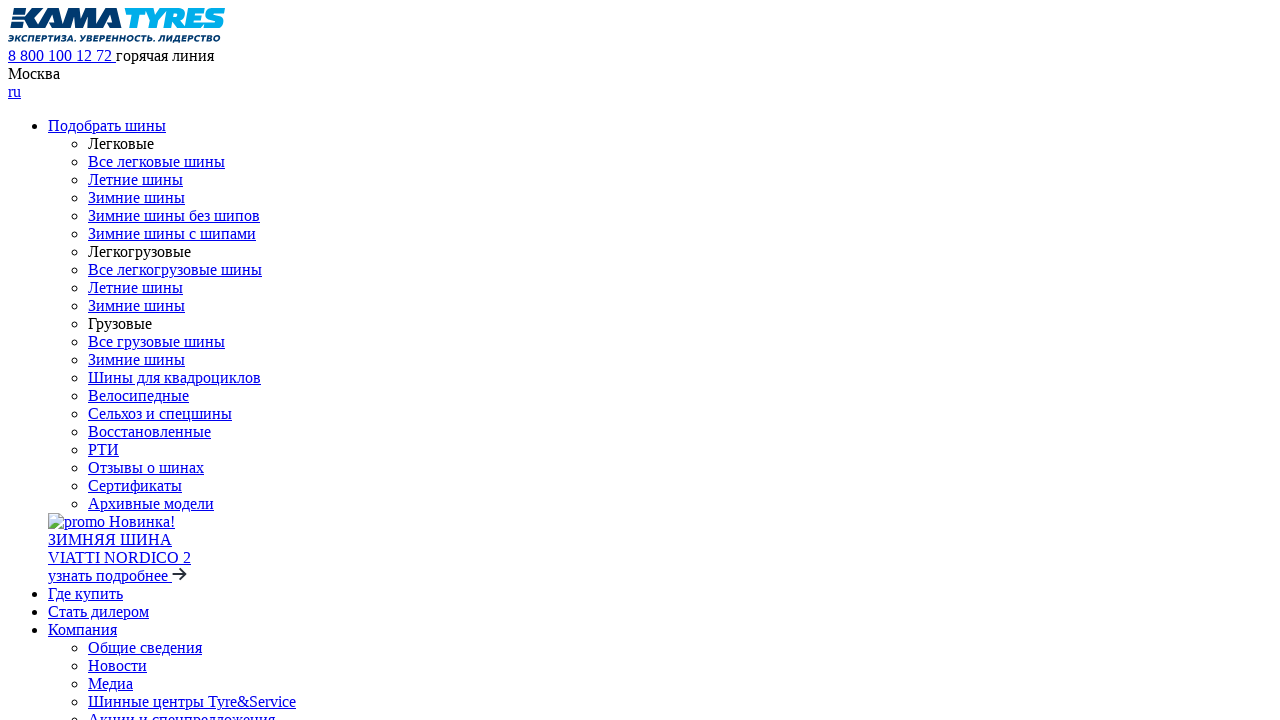

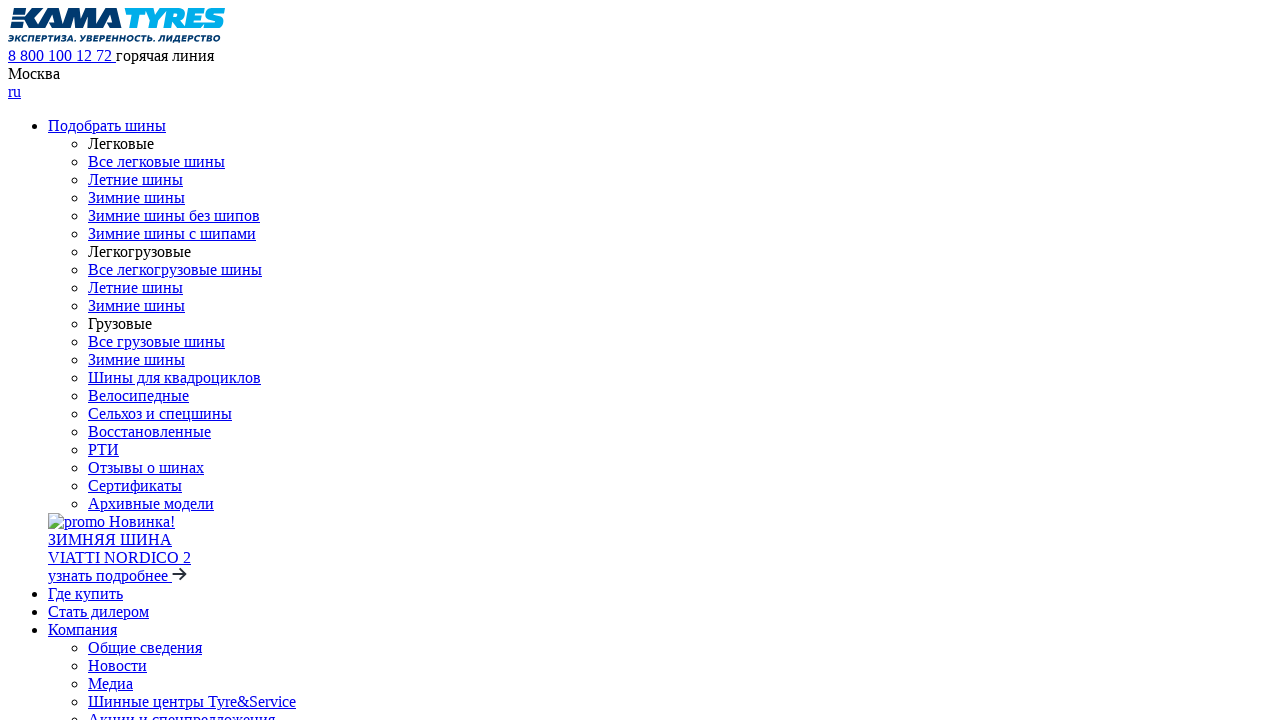